Navigates to the Greens Technology website and maximizes the browser window to verify the page loads successfully.

Starting URL: http://www.greenstechnologys.com/

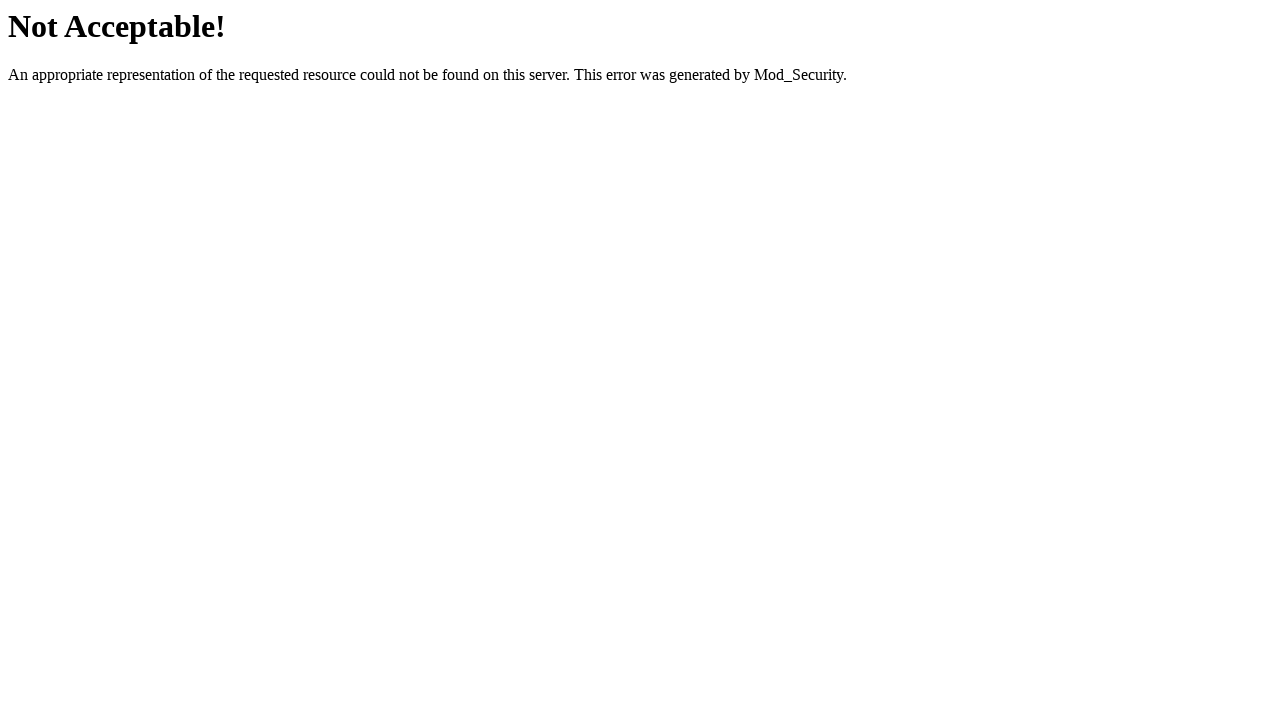

Navigated to Greens Technology website
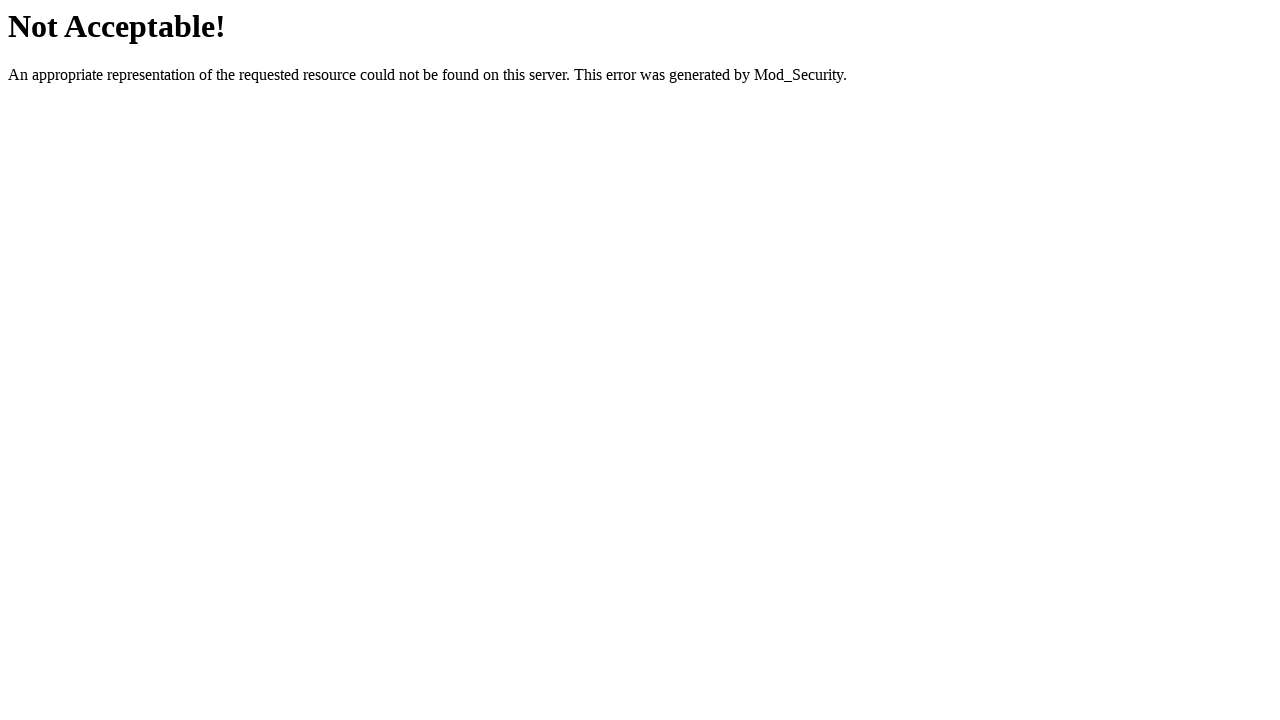

Maximized browser window to 1920x1080
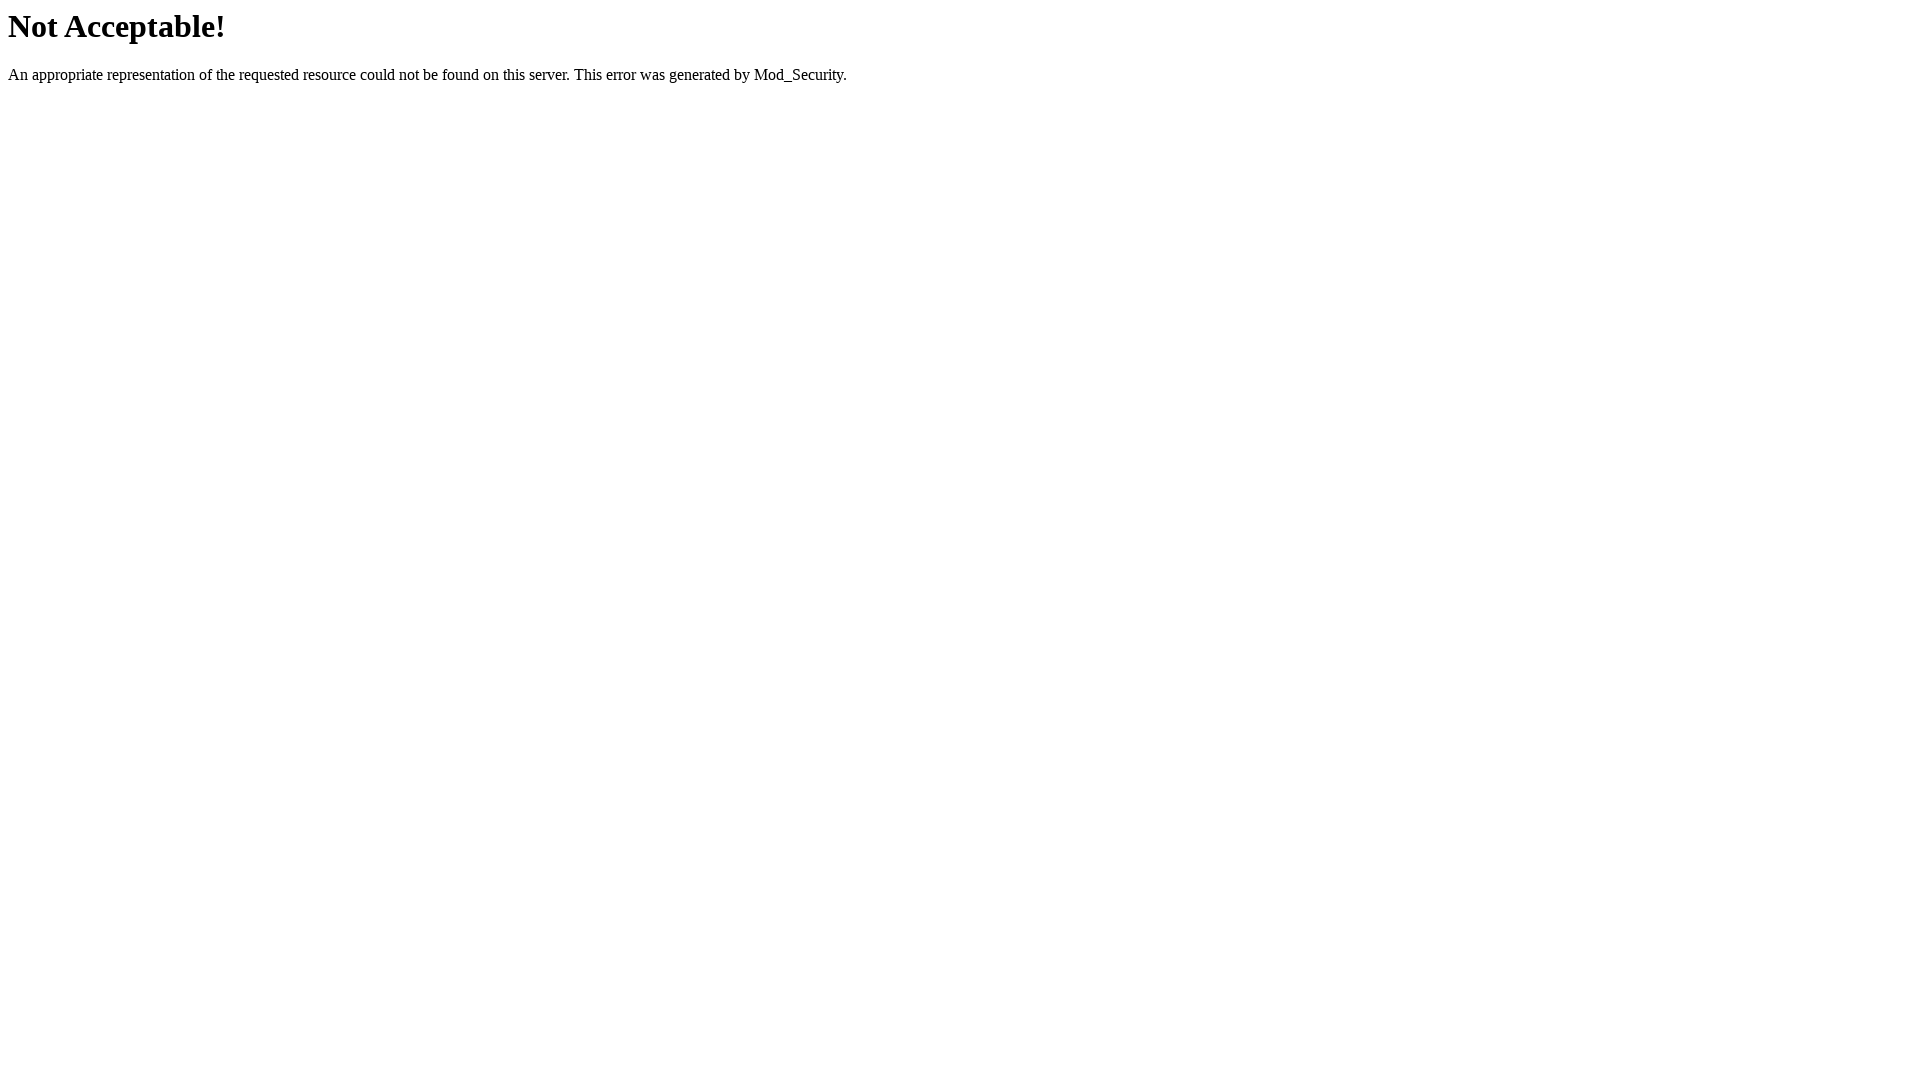

Page fully loaded and DOM content ready
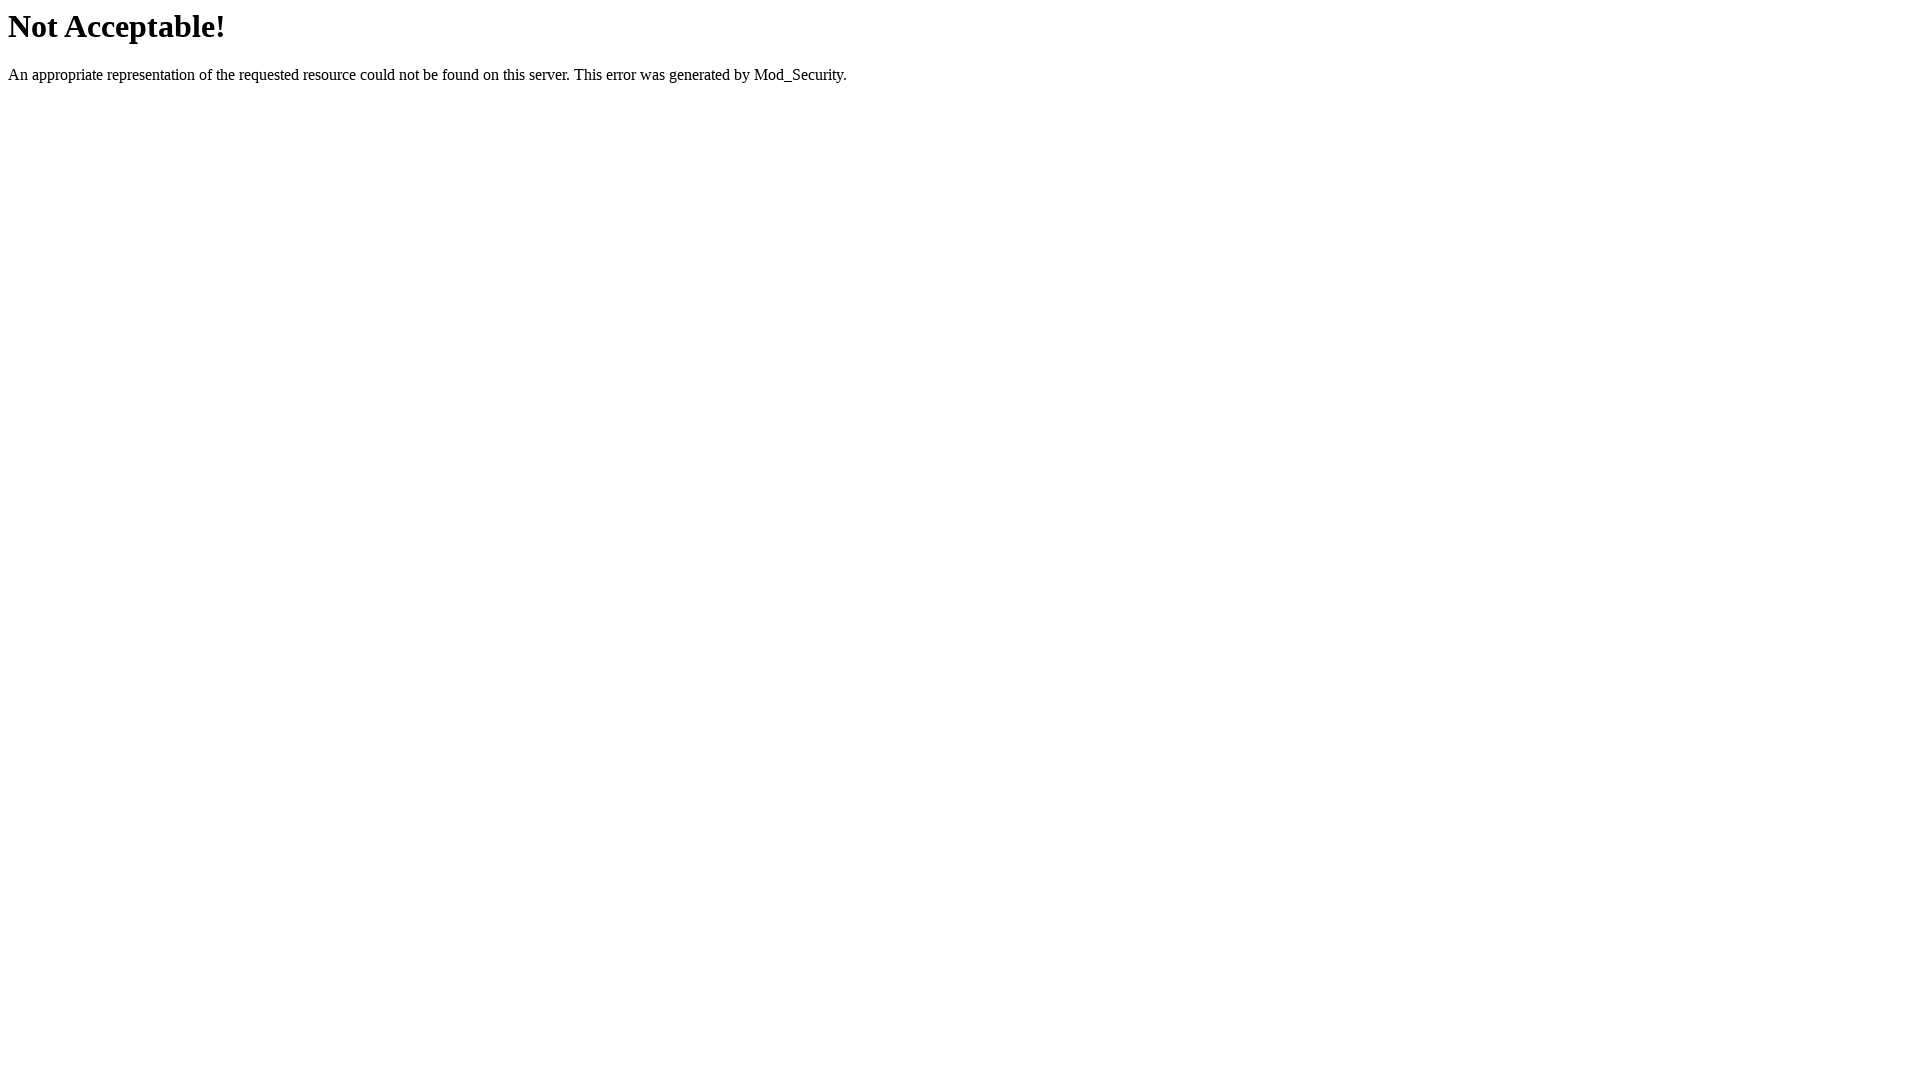

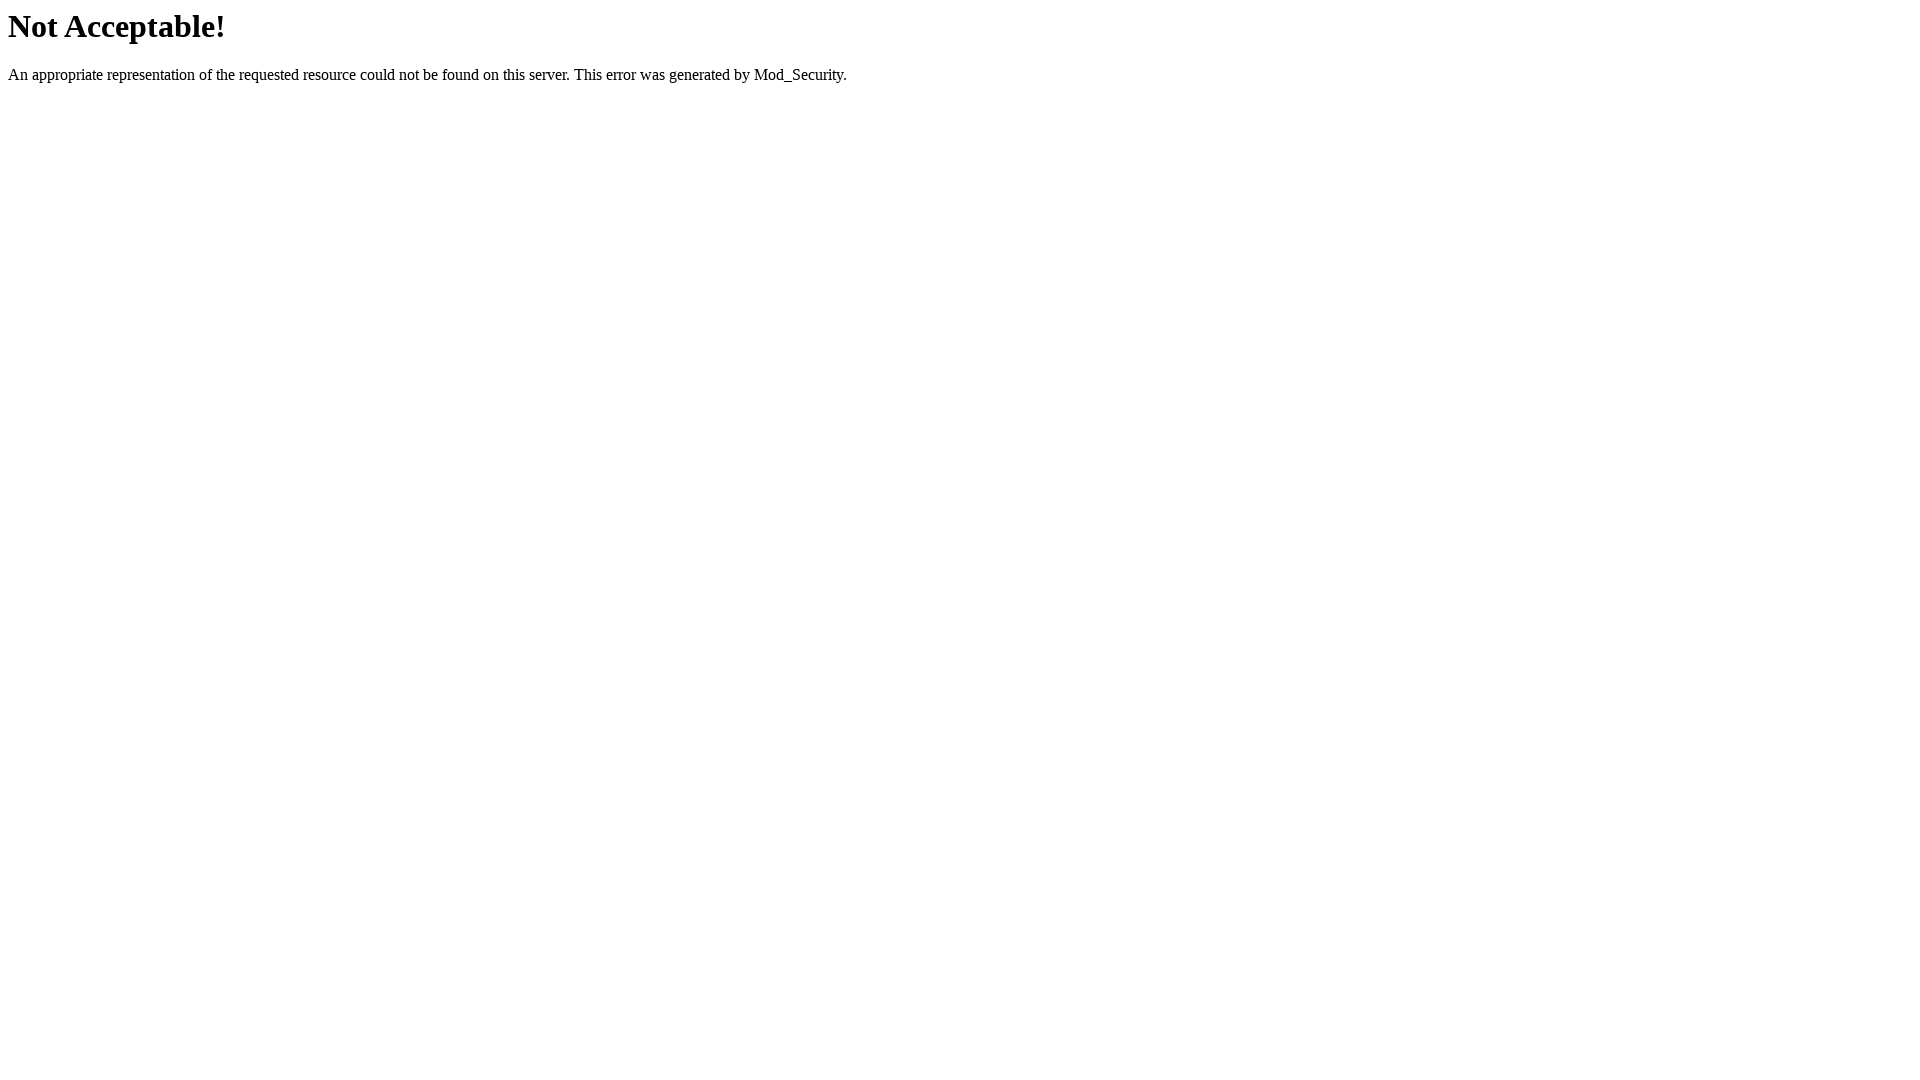